Fills out a business creation form with randomly generated business information including name, address, operating hours, and business type with sub-categories, then submits the form.

Starting URL: https://queueapp-64877.firebaseapp.com/business

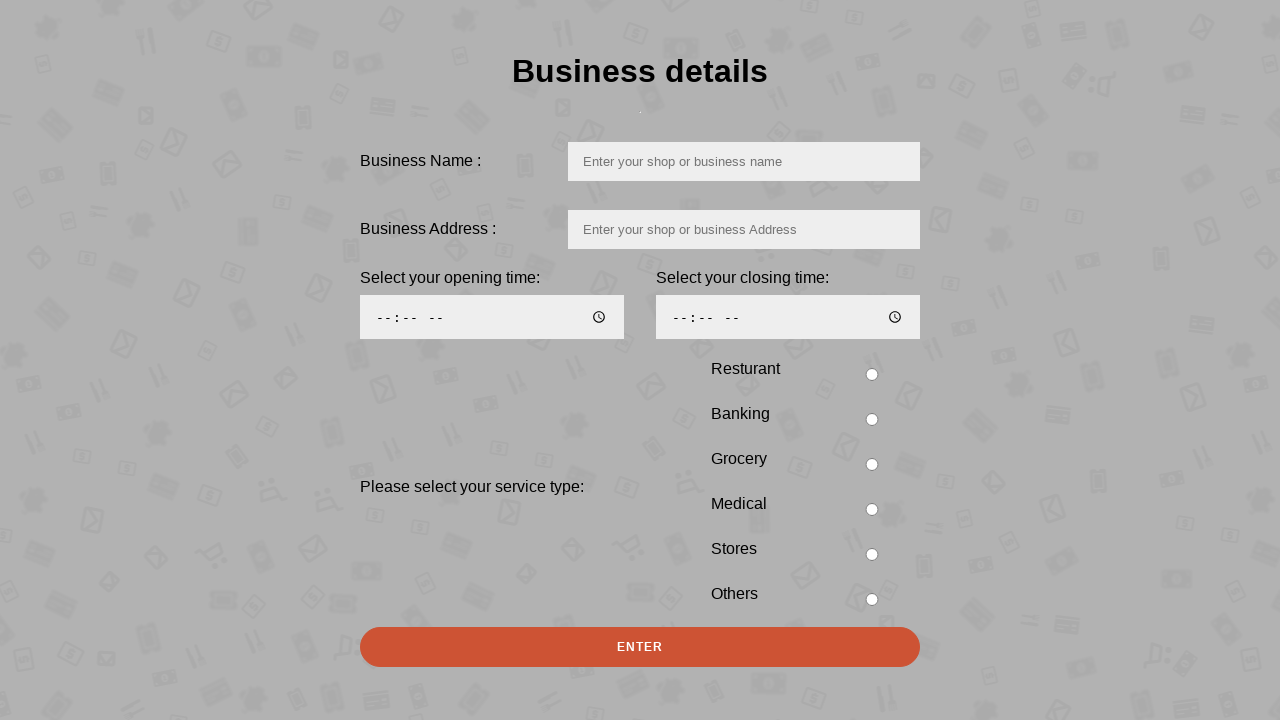

Filled business address field with '123 Main Street, Suite 100' on xpath=/html/body/div[1]/div/div/div[2]/input
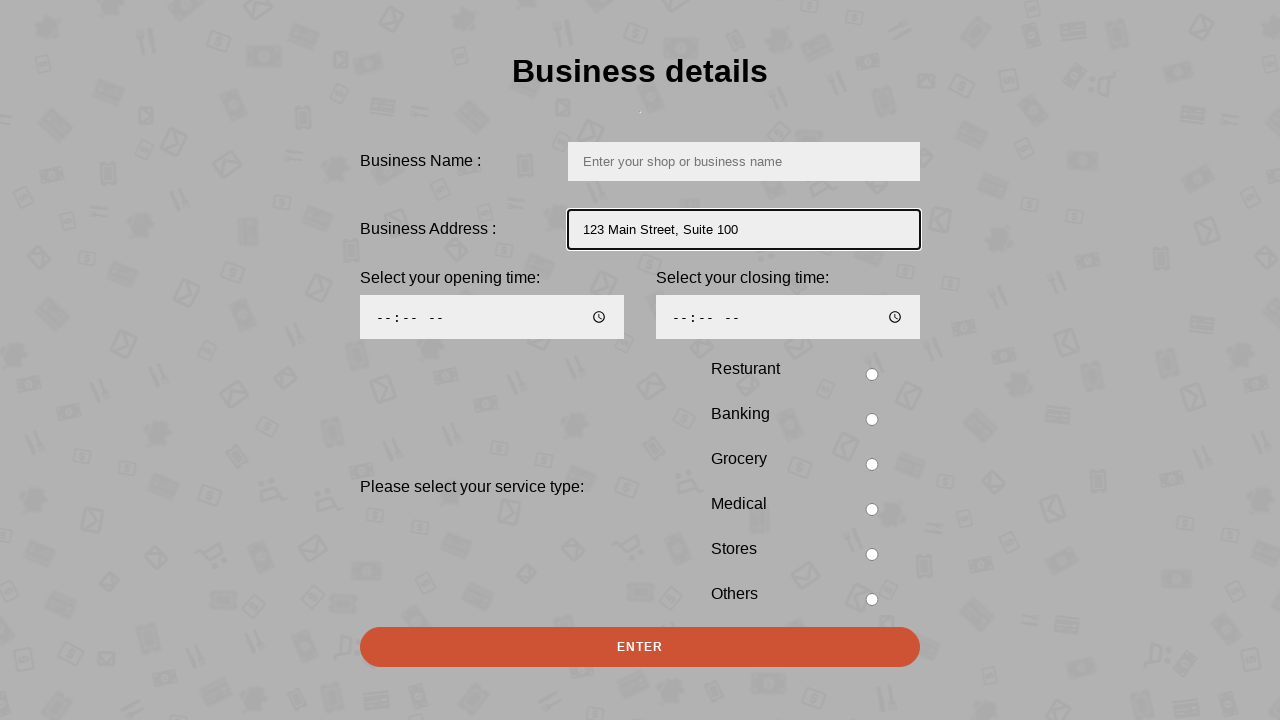

Filled opening time field with '10:52' on xpath=/html/body/div[1]/div/div/div[3]/div[1]/input
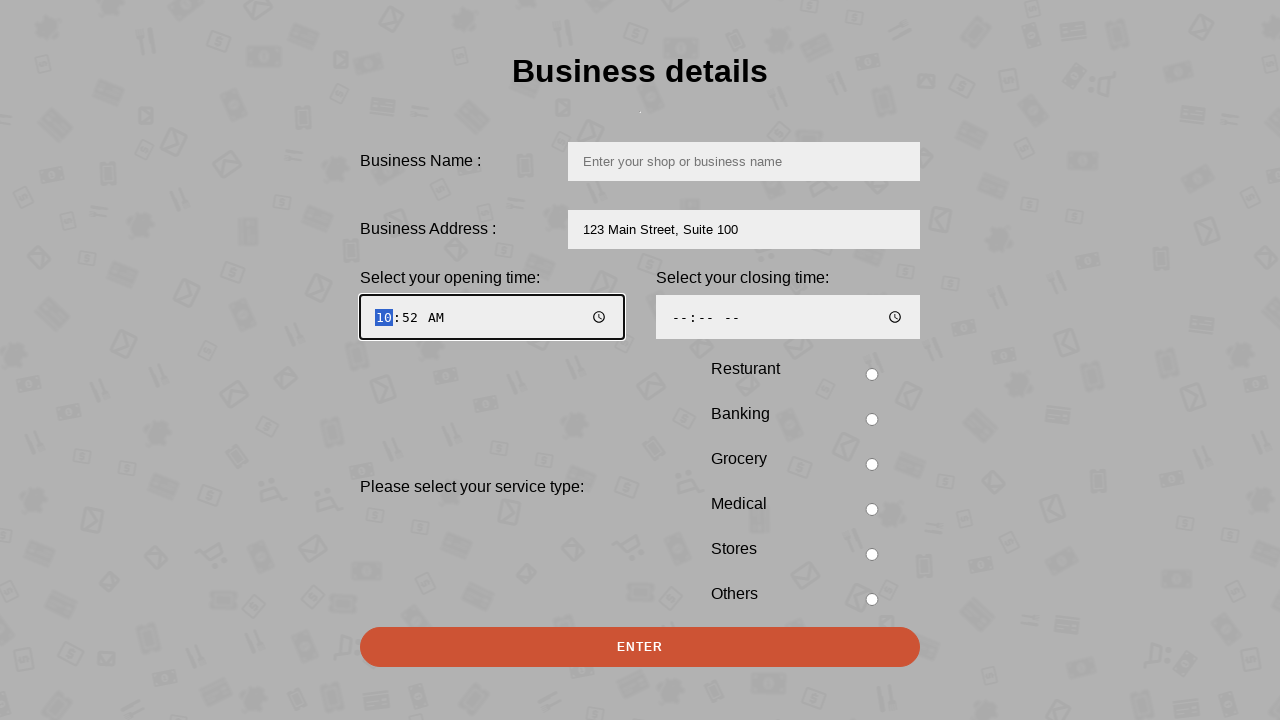

Added AM/PM indicator to opening time on xpath=/html/body/div[1]/div/div/div[3]/div[1]/input
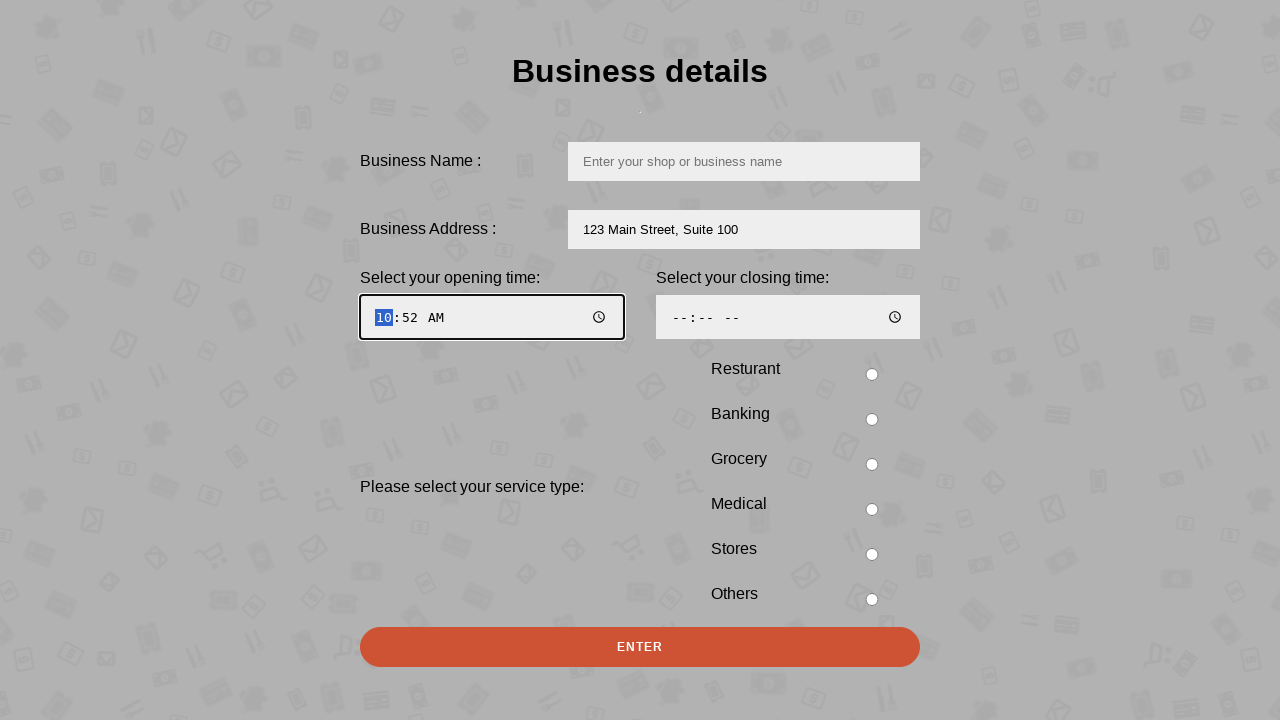

Filled closing time field with '21:58' on xpath=/html/body/div[1]/div/div/div[3]/div[2]/input
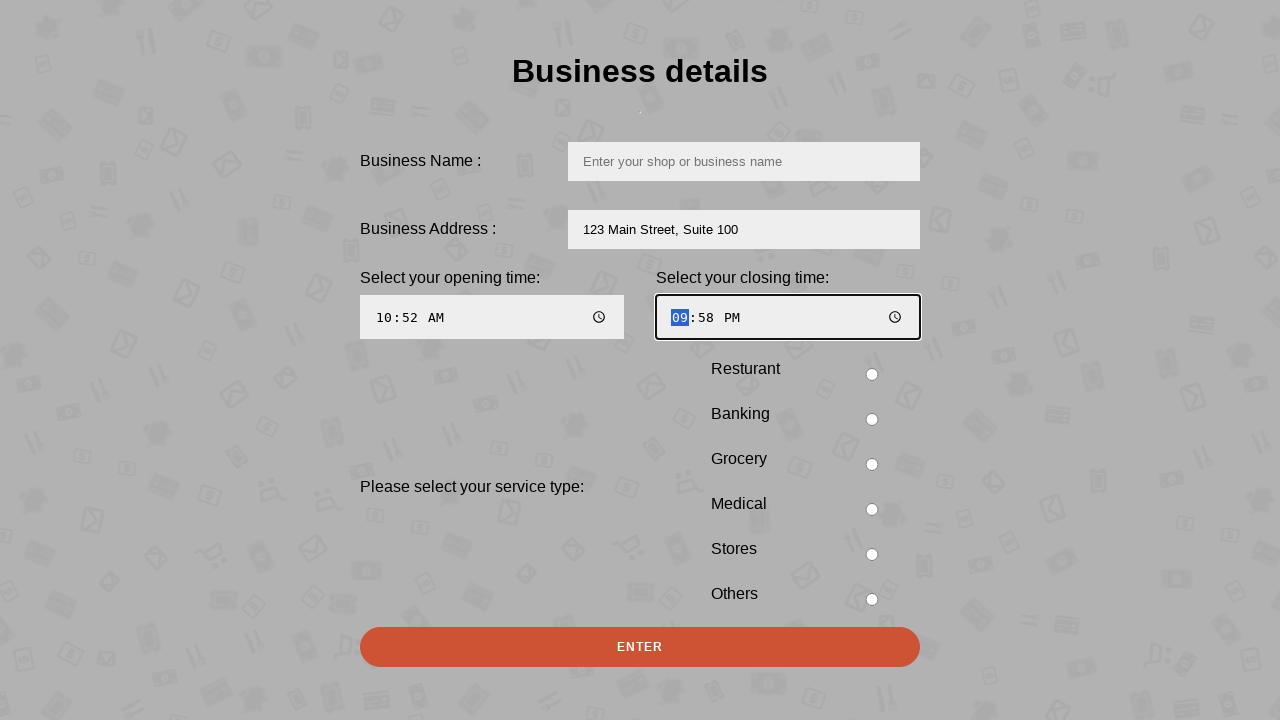

Added AM/PM indicator to closing time on xpath=/html/body/div[1]/div/div/div[3]/div[2]/input
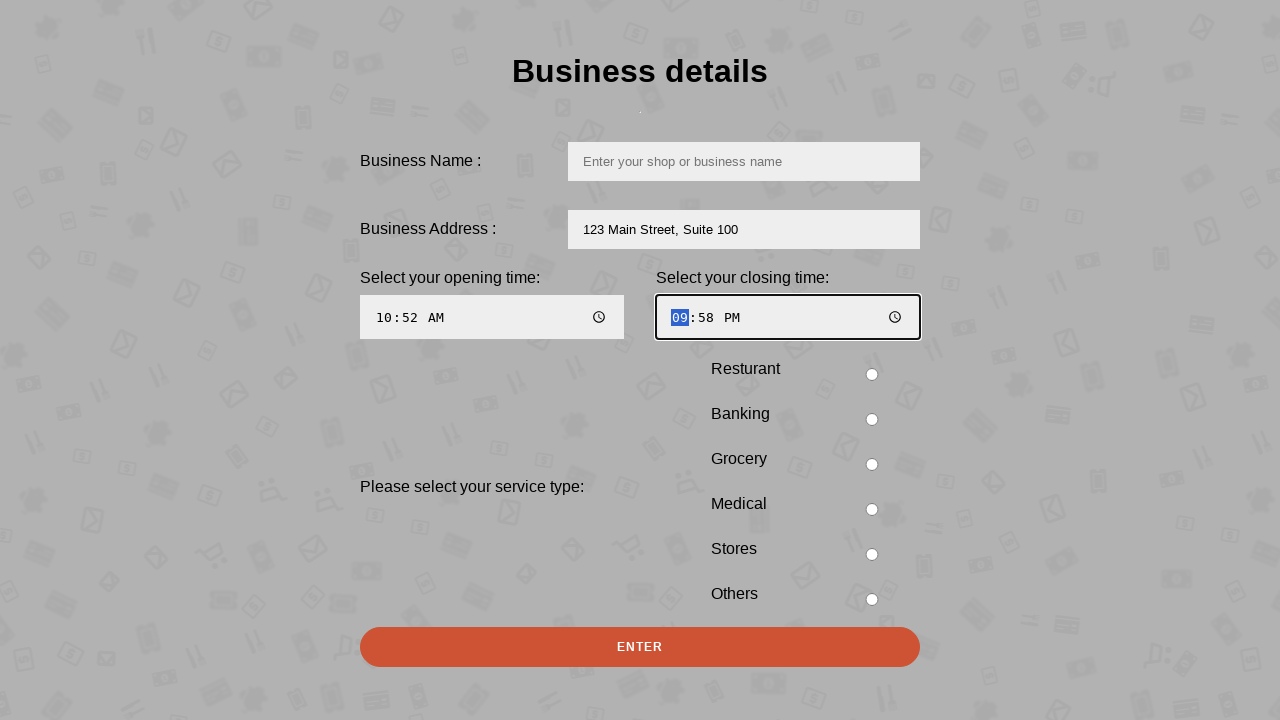

Filled business name field with 'Fresh Grocery' on xpath=/html/body/div[1]/div/div/div[1]/input
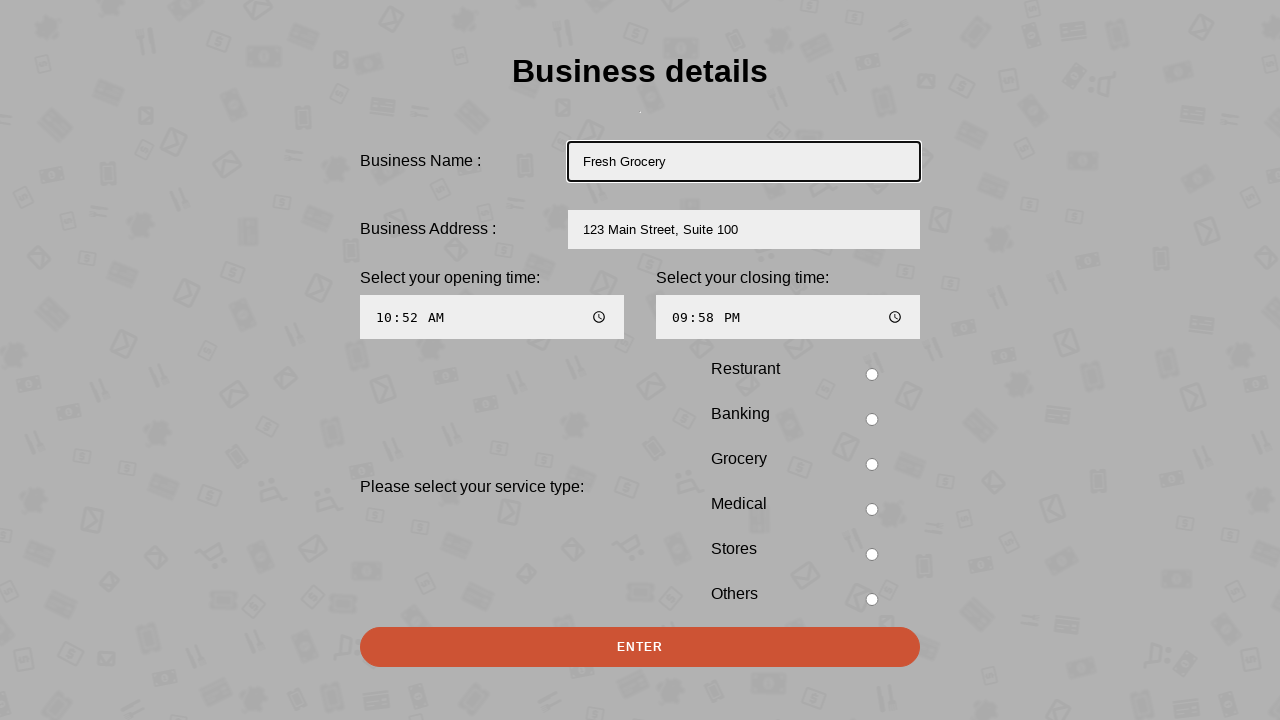

Selected business type: Fresh Grocery at (872, 465) on xpath=/html/body/div[1]/div/div/div[4]/div/div[3]/input
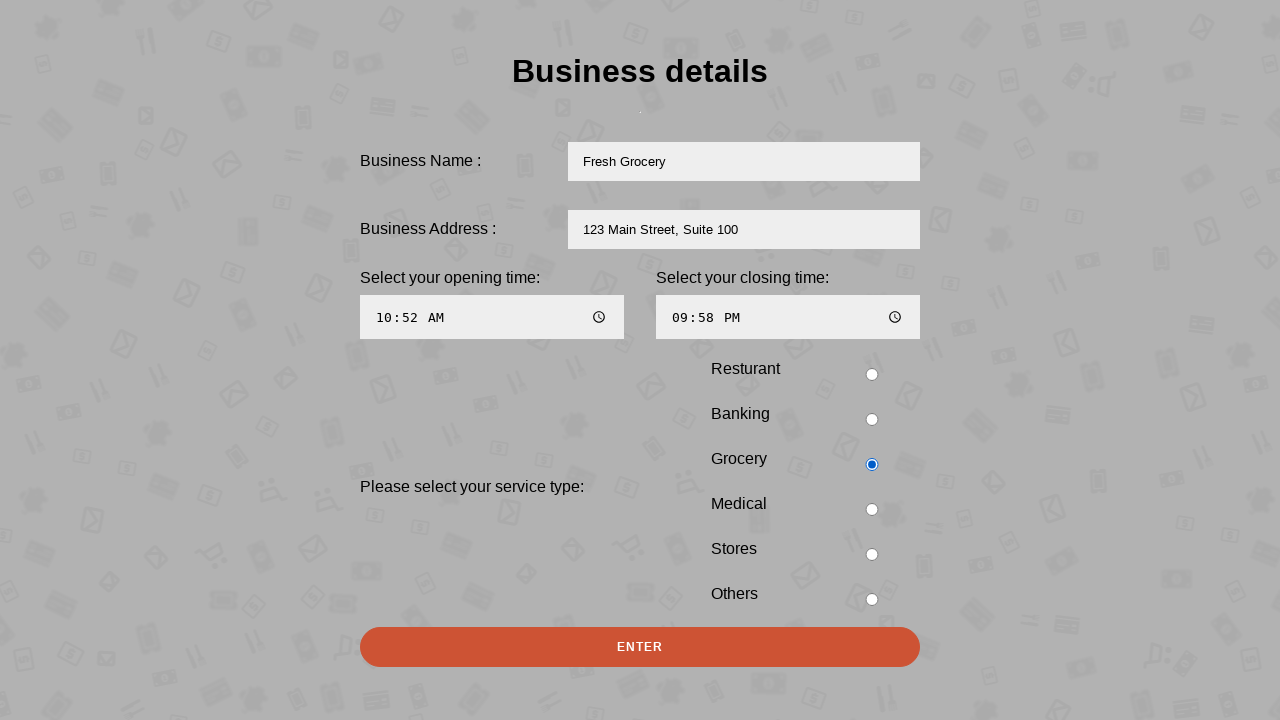

Clicked submit button to create business at (640, 647) on xpath=/html/body/div[1]/div/div/button
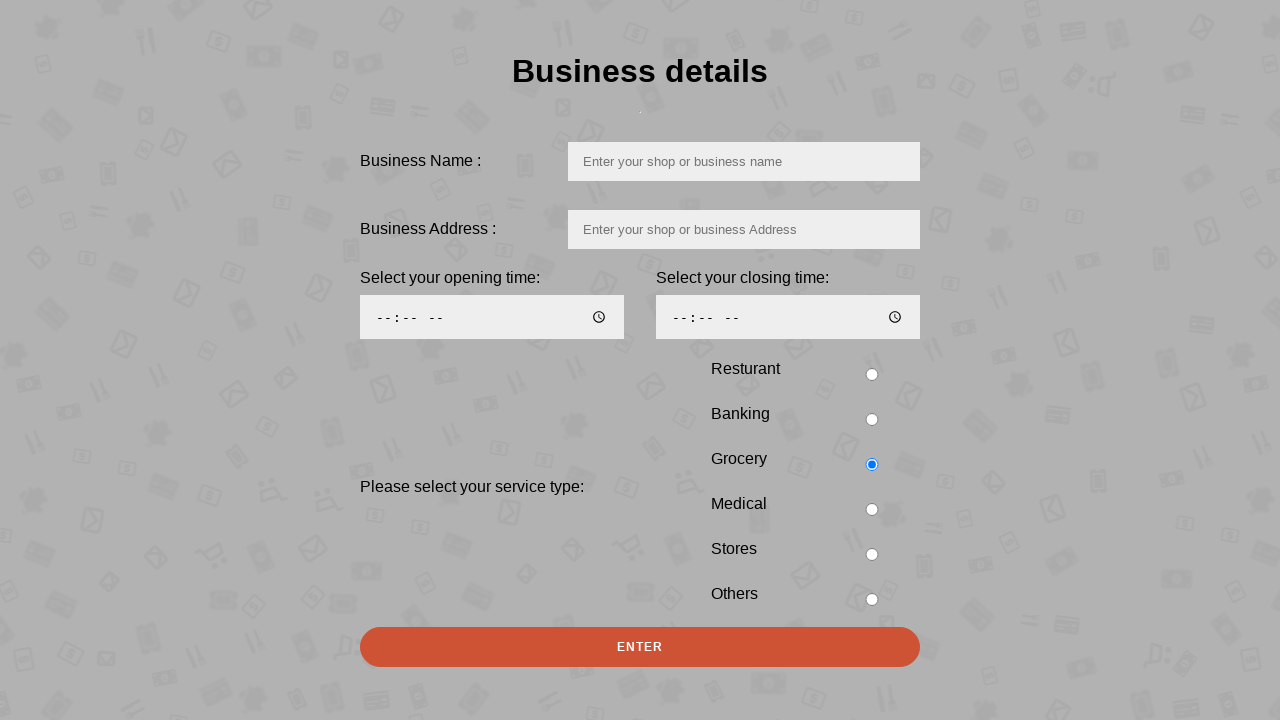

Accepted confirmation dialog
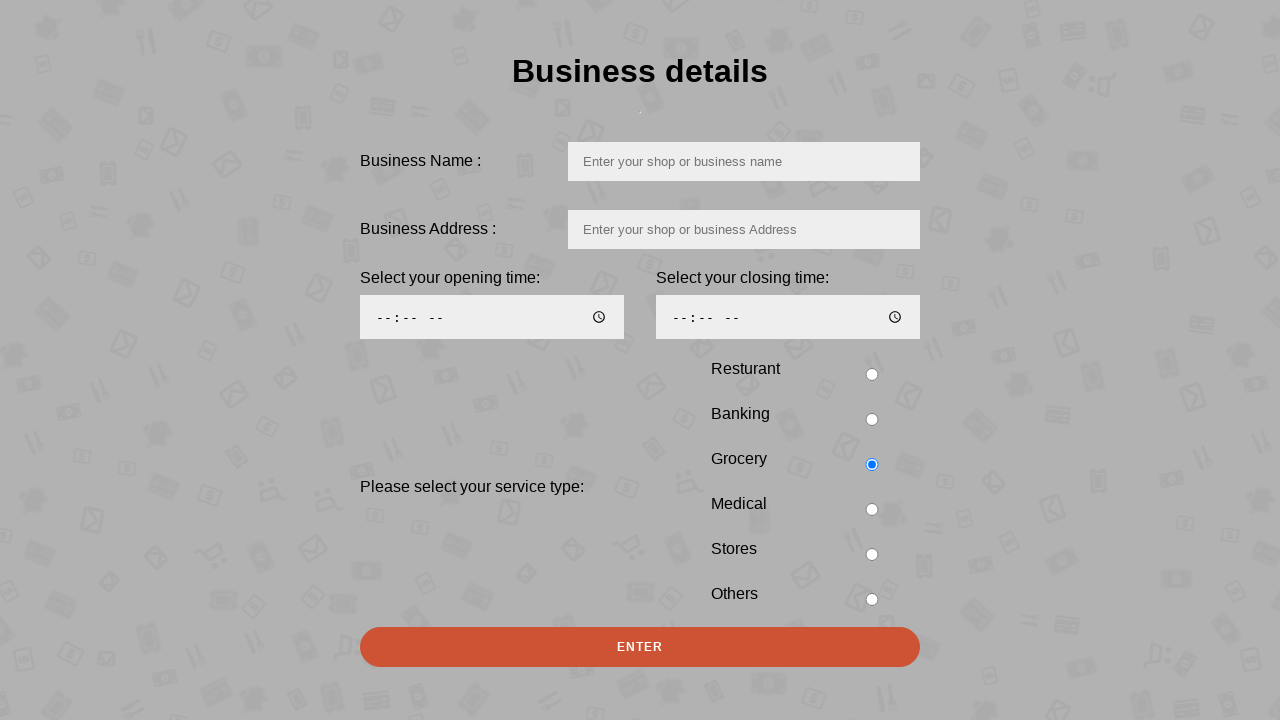

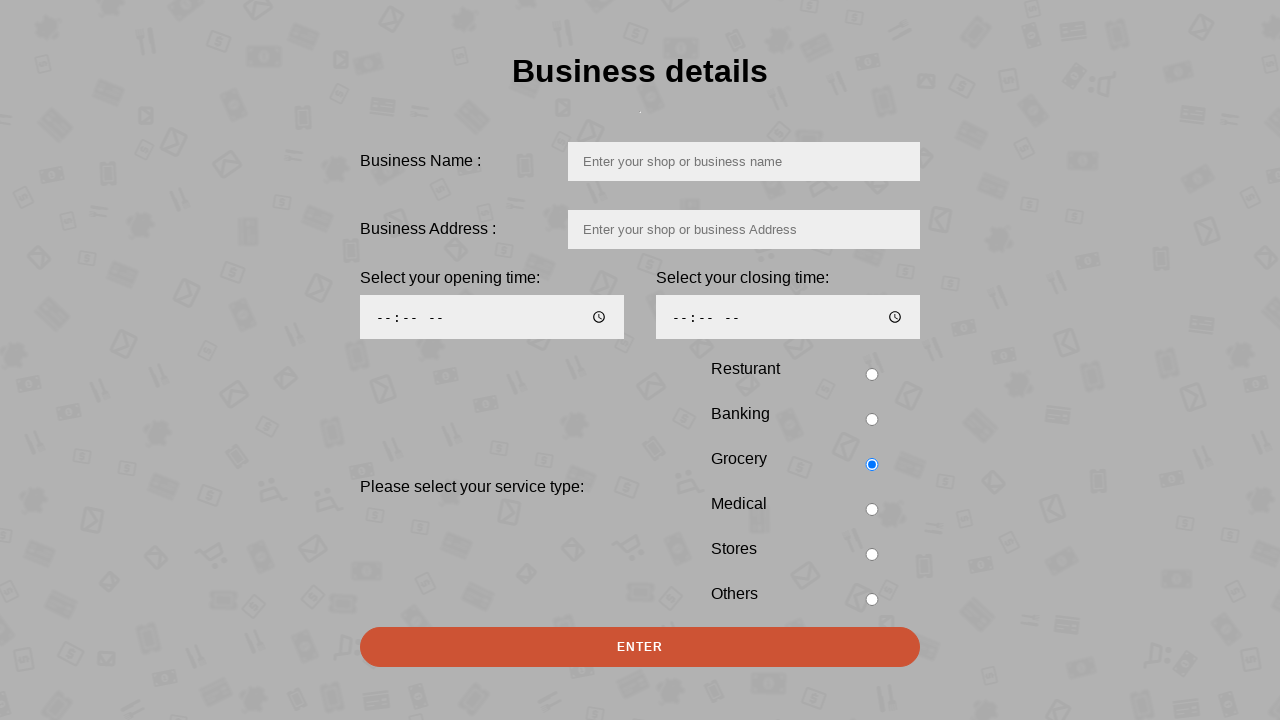